Navigates to the shop page through the Shop menu, then clicks on the Home menu button to return to the homepage

Starting URL: http://practice.automationtesting.in/

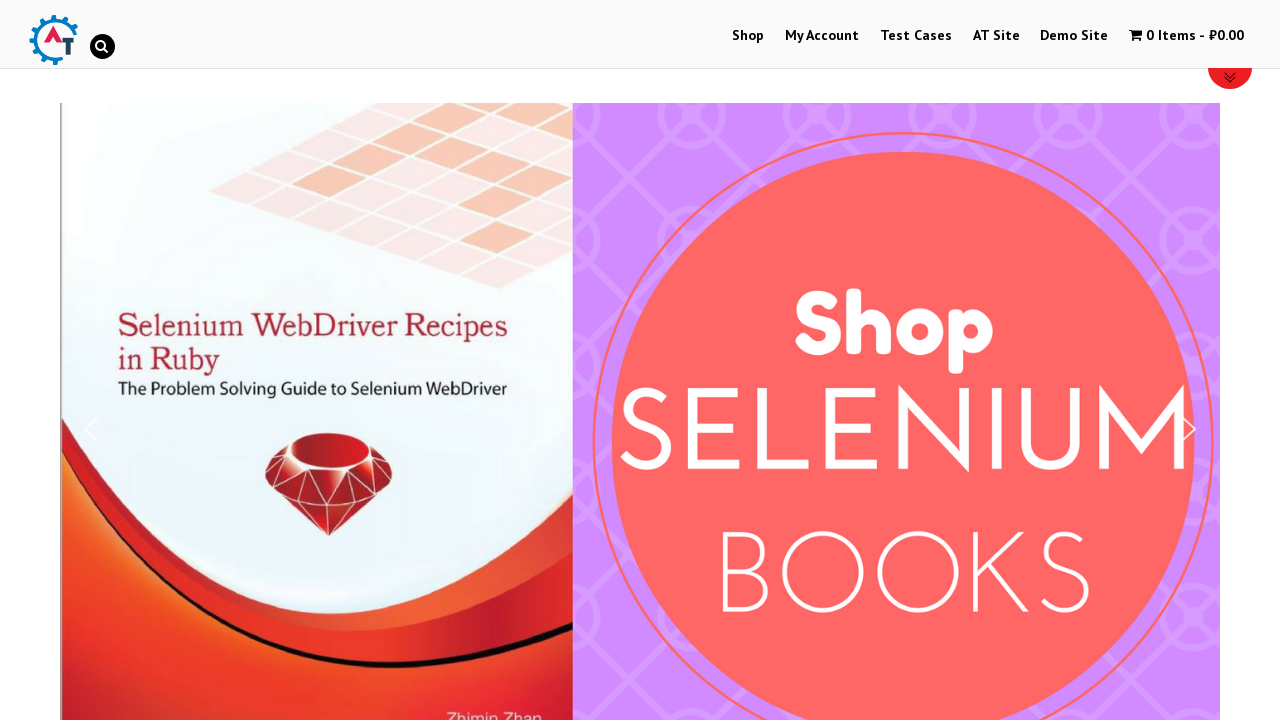

Clicked on Shop menu at (748, 36) on xpath=//*[@id='menu-item-40']
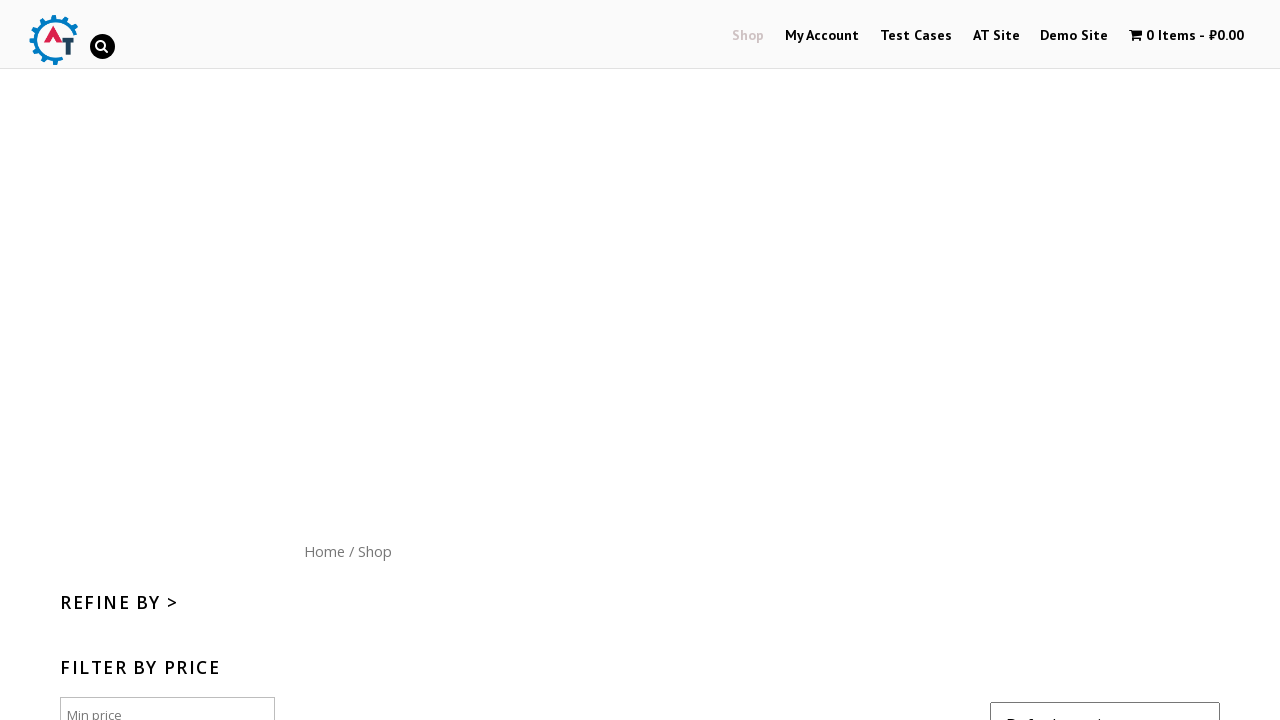

Shop page loaded (network idle)
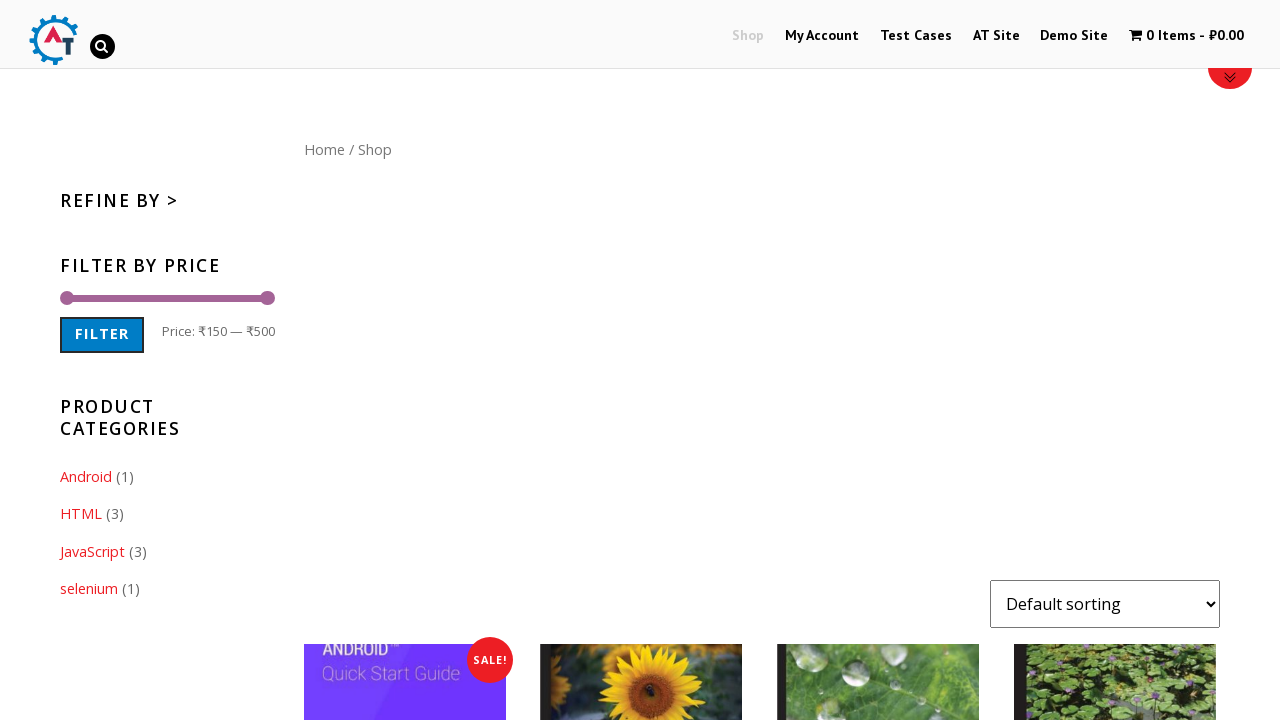

Clicked on Home menu button to return to homepage at (324, 149) on xpath=//div[@id='content']//a
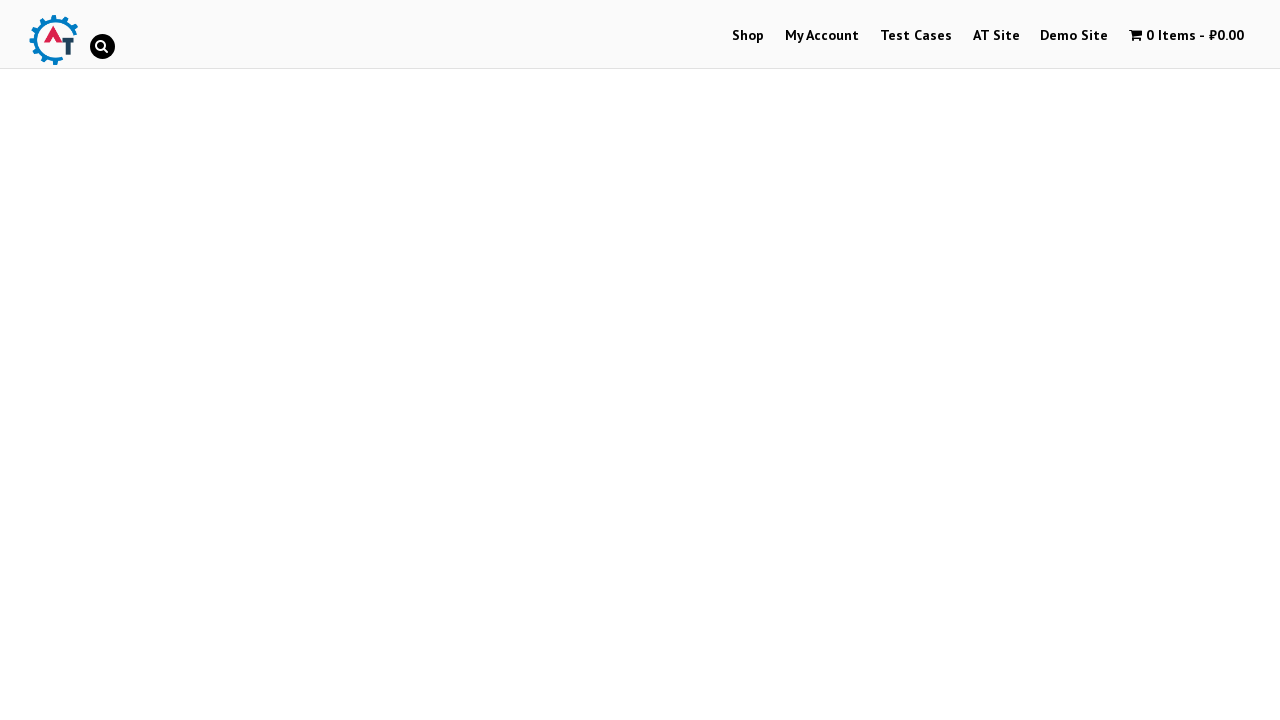

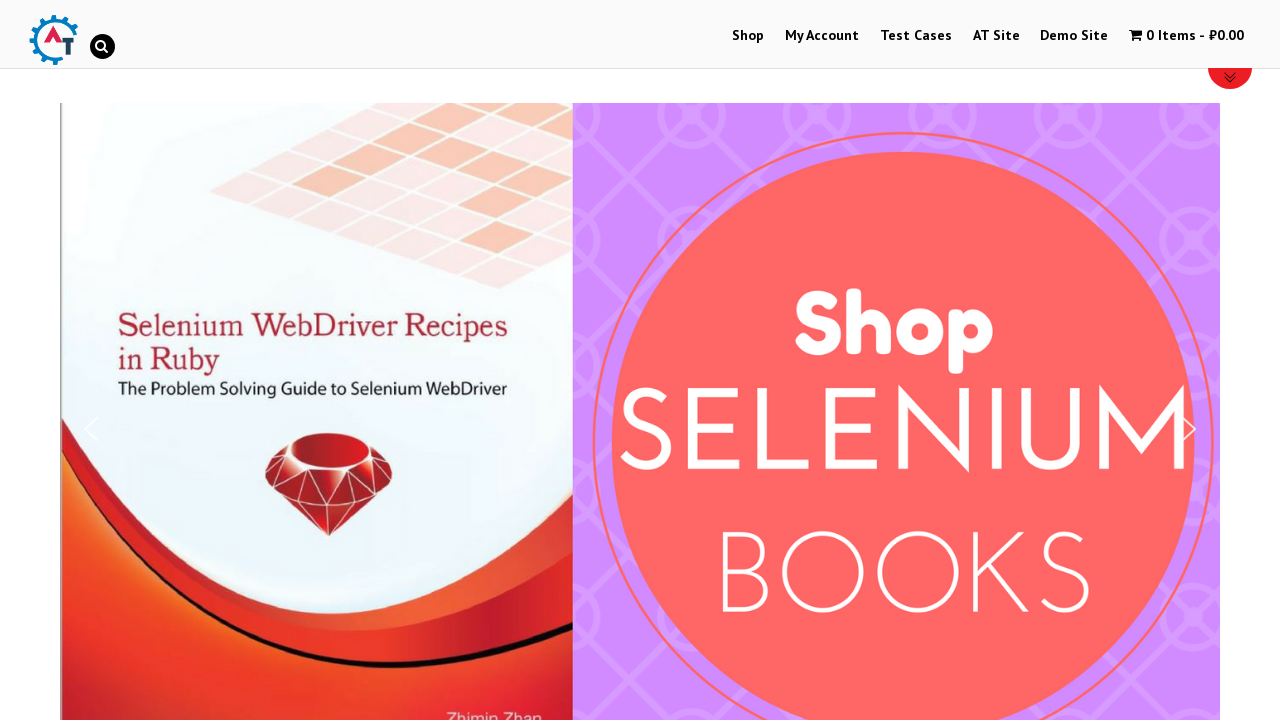